Tests sorting the Due column on a table with semantic class attributes, clicking the dues header to sort ascending.

Starting URL: http://the-internet.herokuapp.com/tables

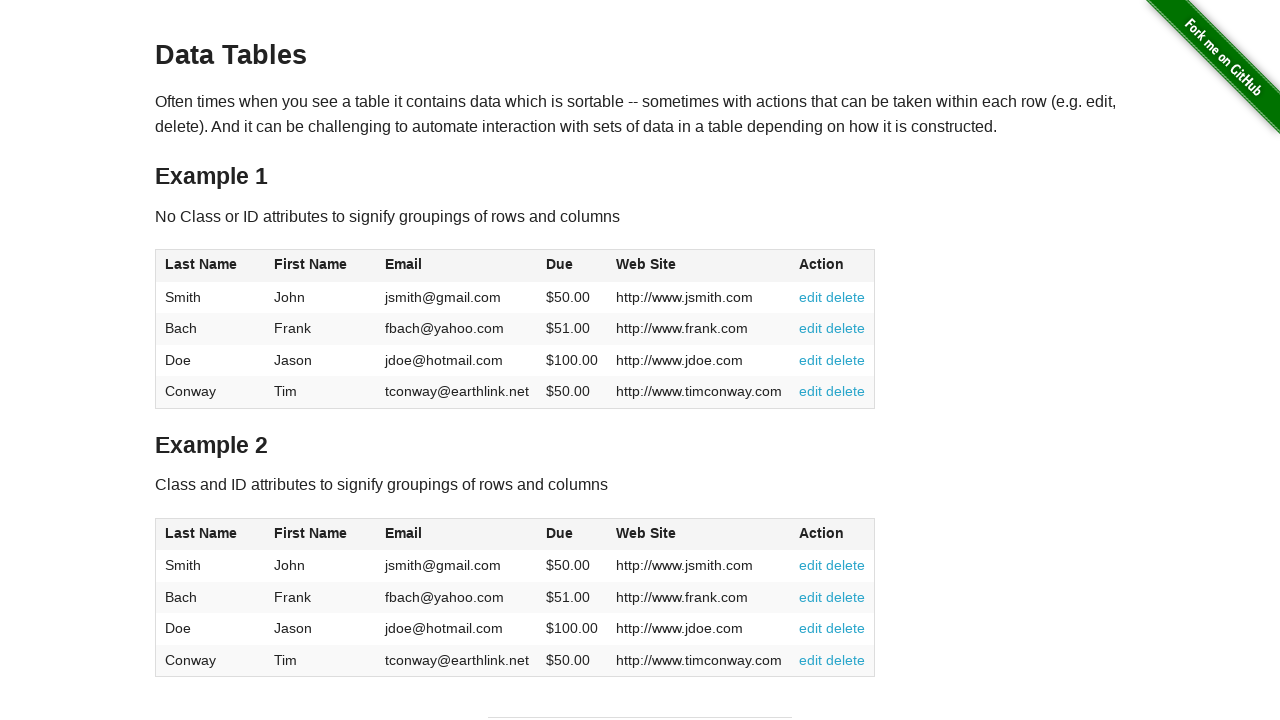

Clicked Due column header to sort ascending at (560, 533) on #table2 thead .dues
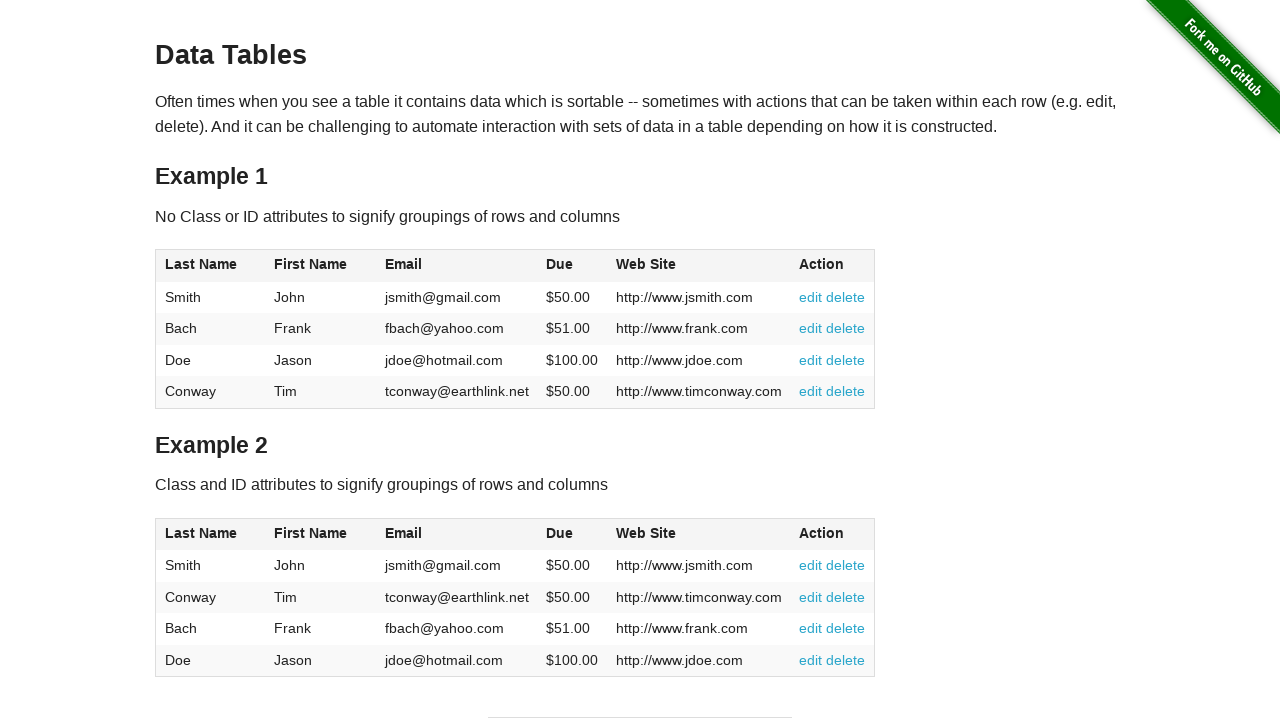

Due column values loaded in table body
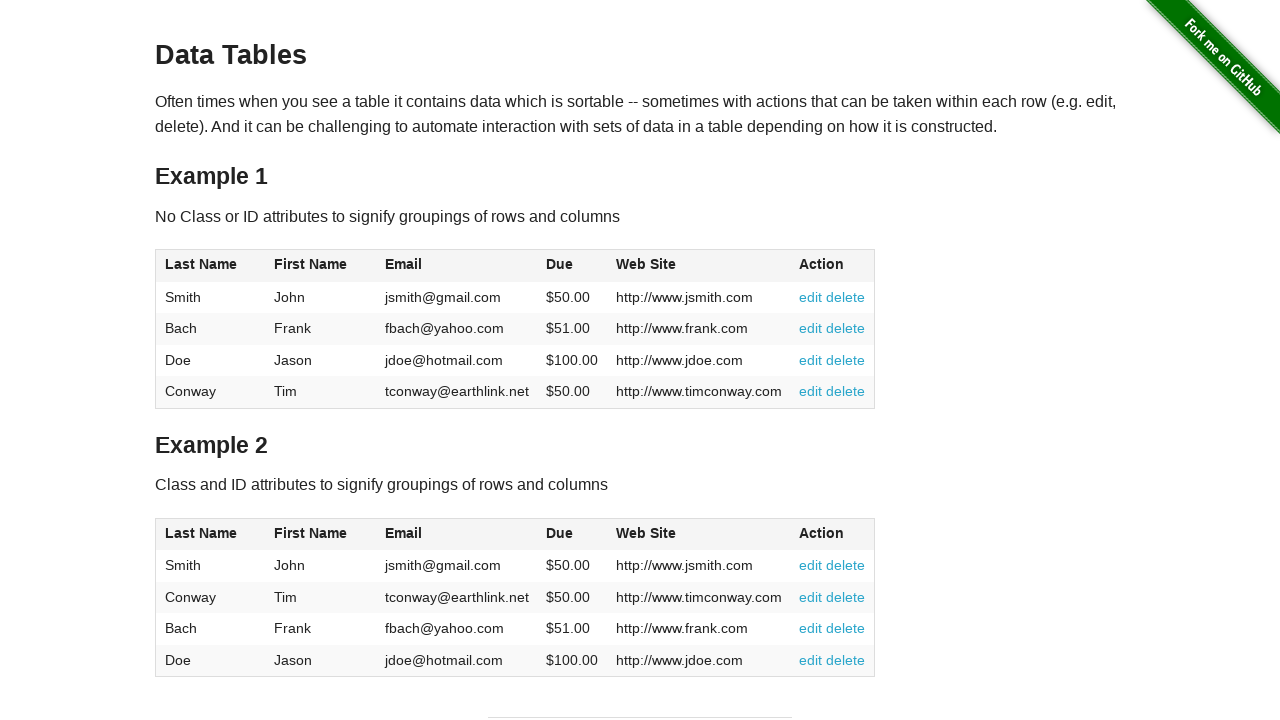

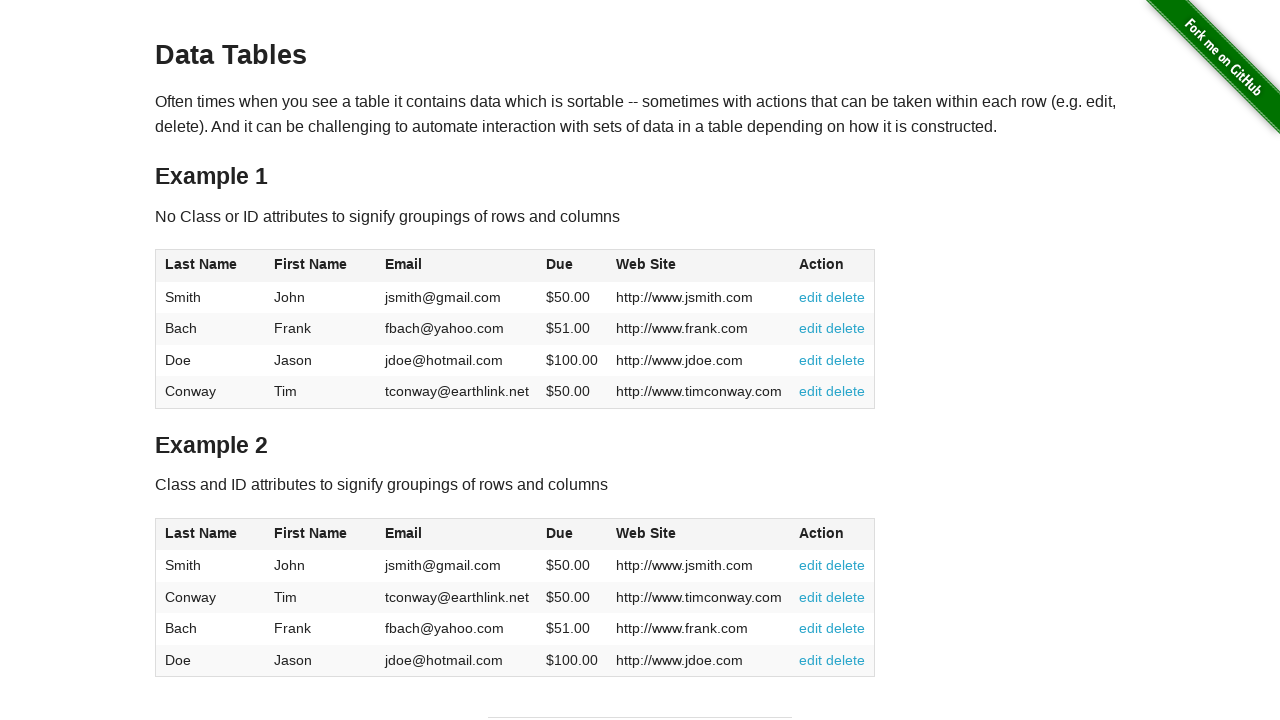